Tests radio button functionality by clicking through different radio button options (Milk, Butter, Cheese) on an HTML forms demo page

Starting URL: http://www.echoecho.com/htmlforms10.htm

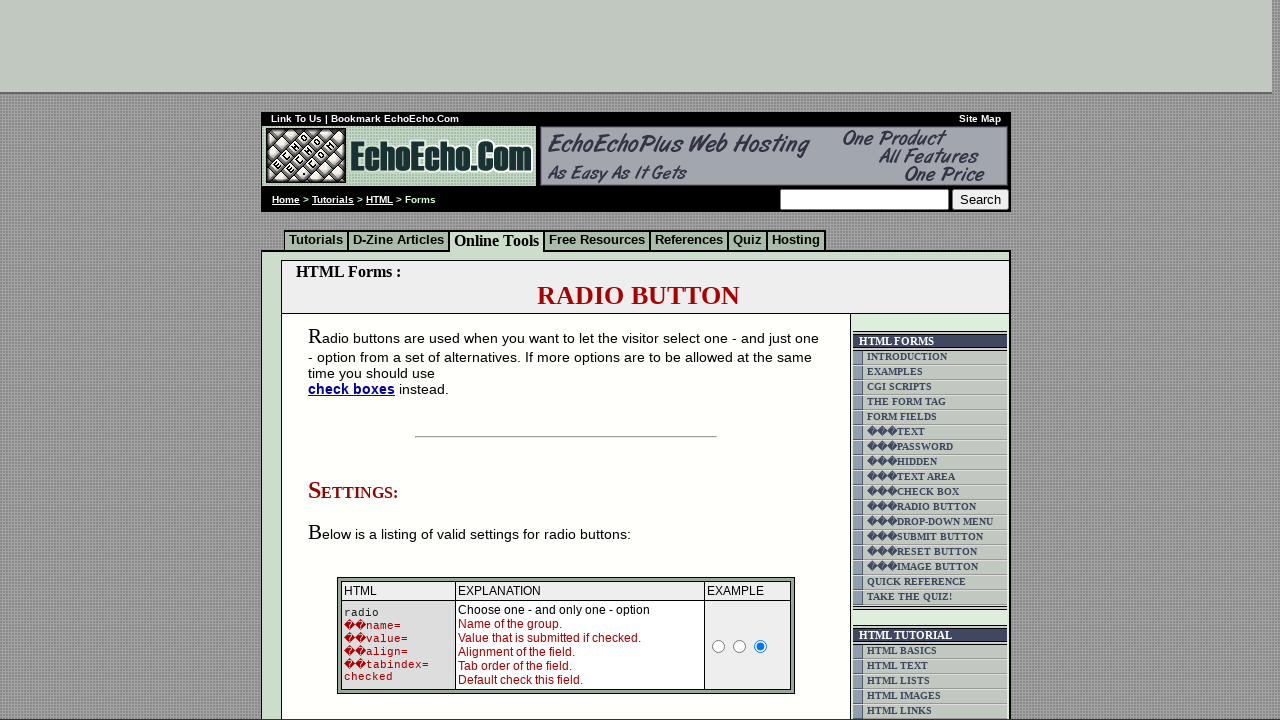

Clicked on Milk radio button at (356, 360) on input[value='Milk']
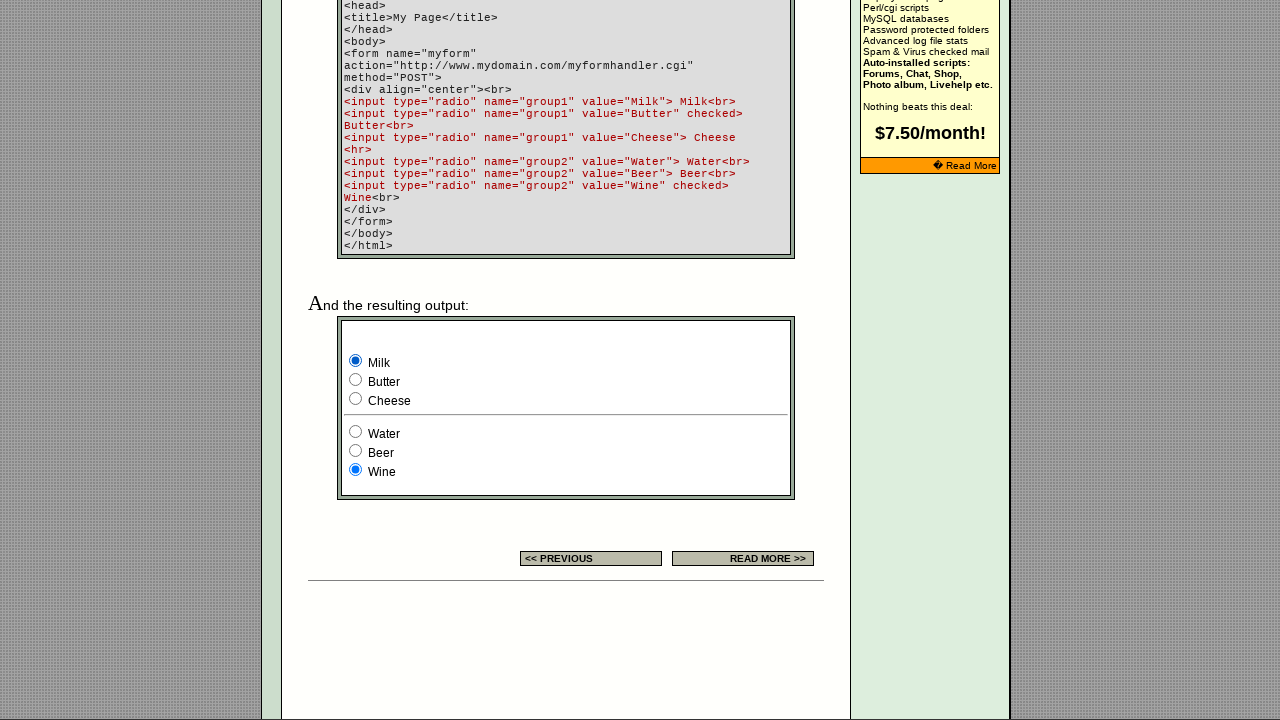

Clicked on Butter radio button at (356, 380) on input[value='Butter']
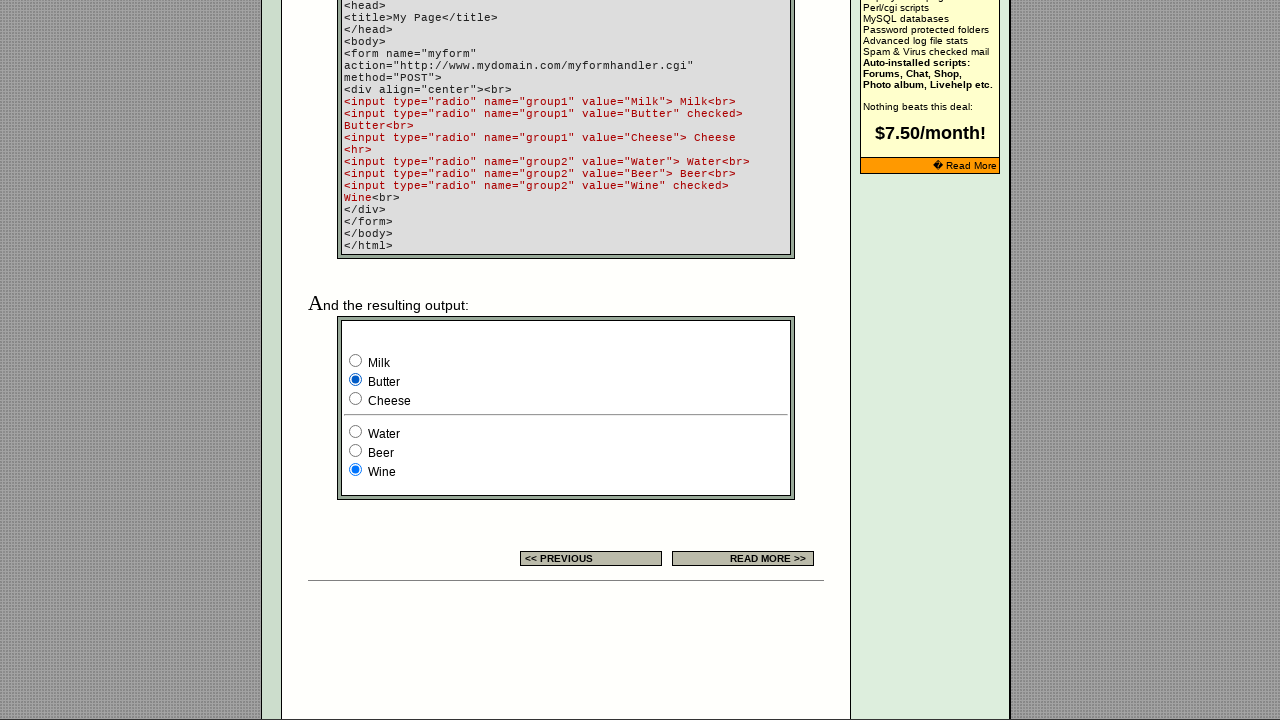

Clicked on Cheese radio button at (356, 398) on input[value='Cheese']
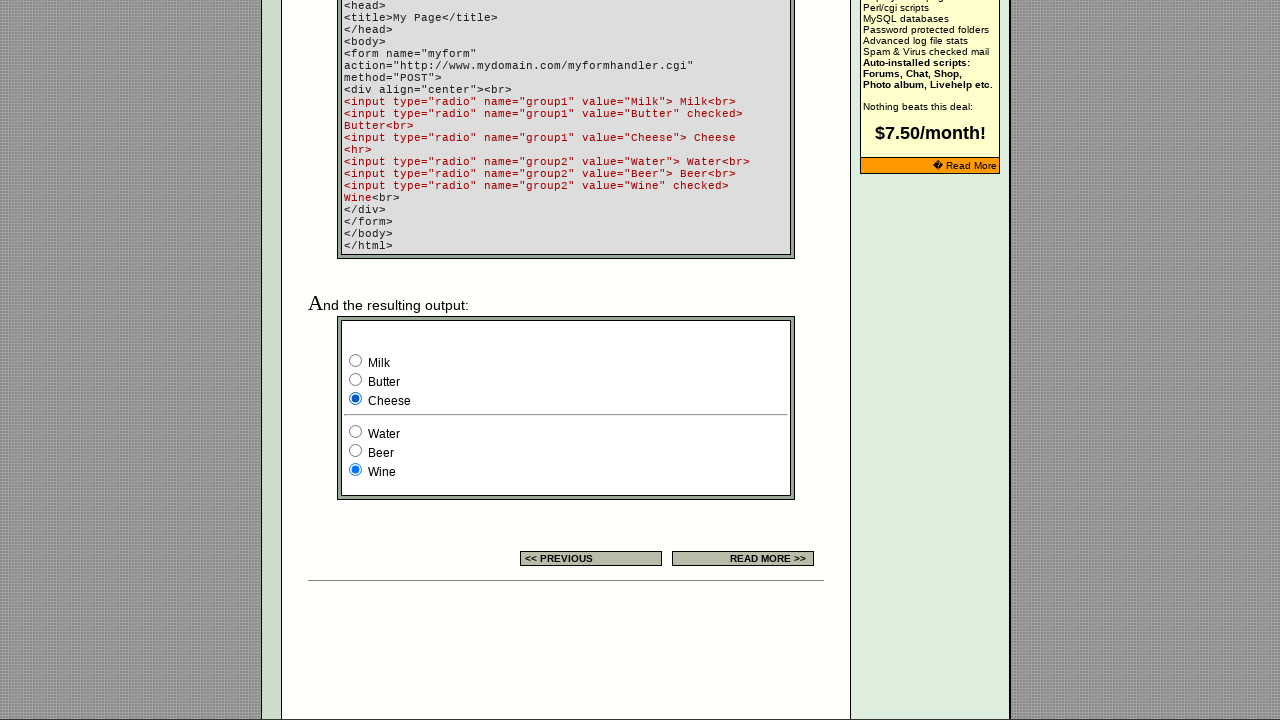

Clicked on Milk radio button again at (356, 360) on input[value='Milk']
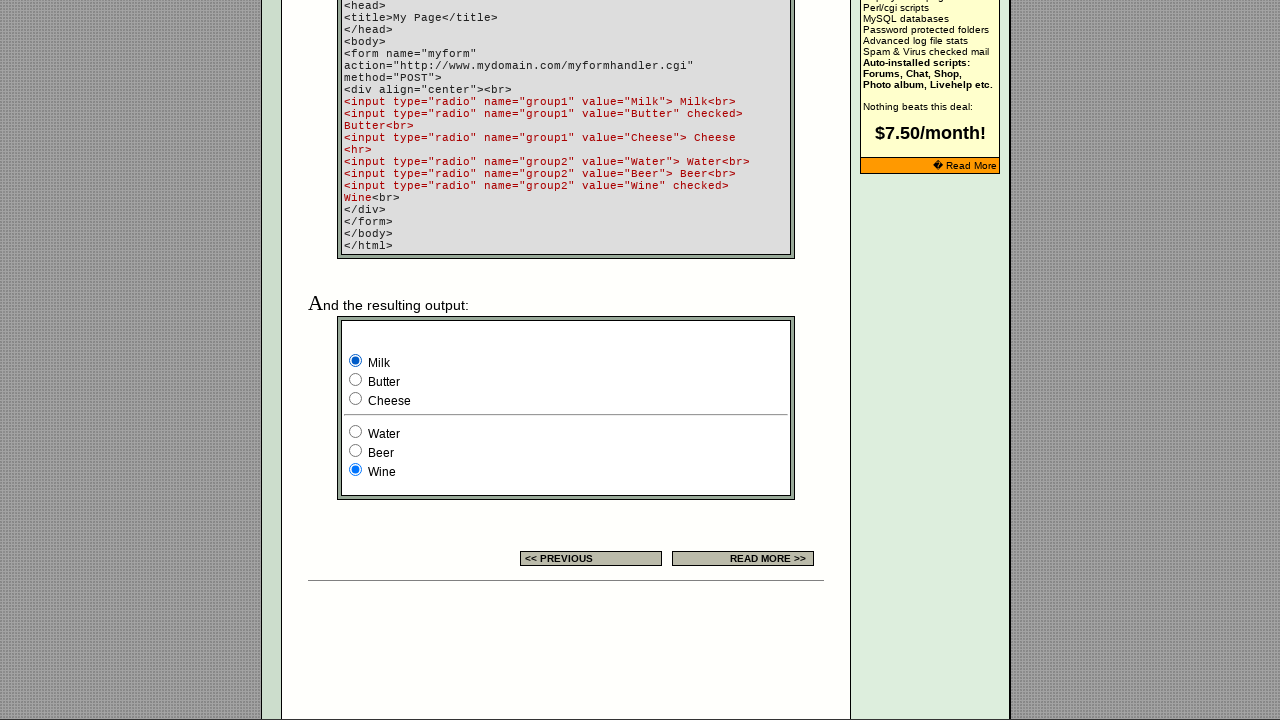

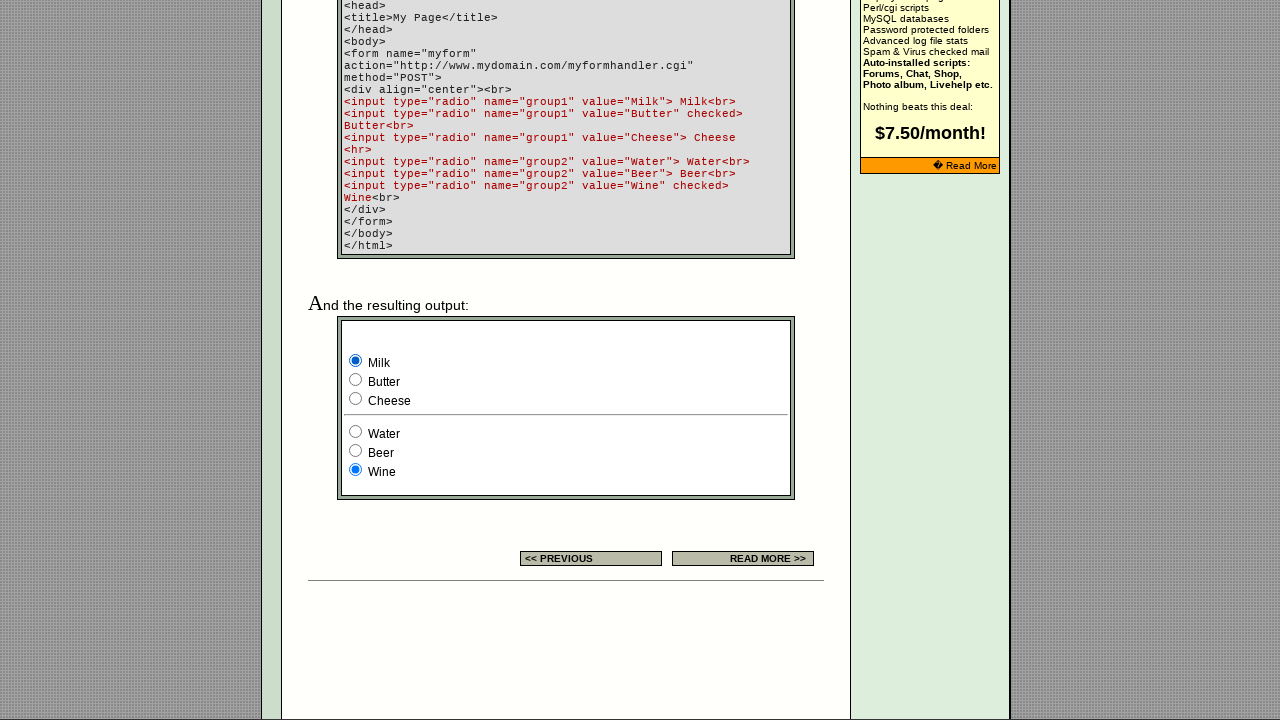